Navigates to the OrangeHRM demo login page and verifies the page loads successfully

Starting URL: https://opensource-demo.orangehrmlive.com/web/index.php/auth/login

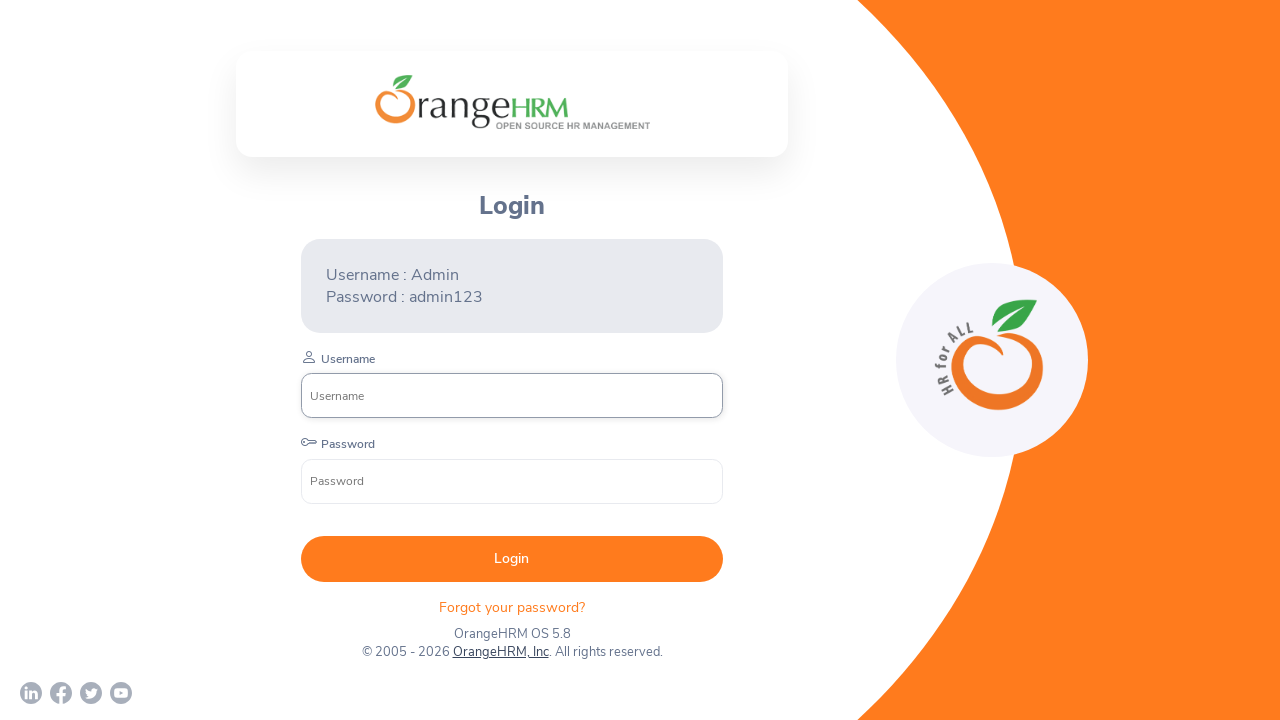

OrangeHRM login page loaded successfully (domcontentloaded)
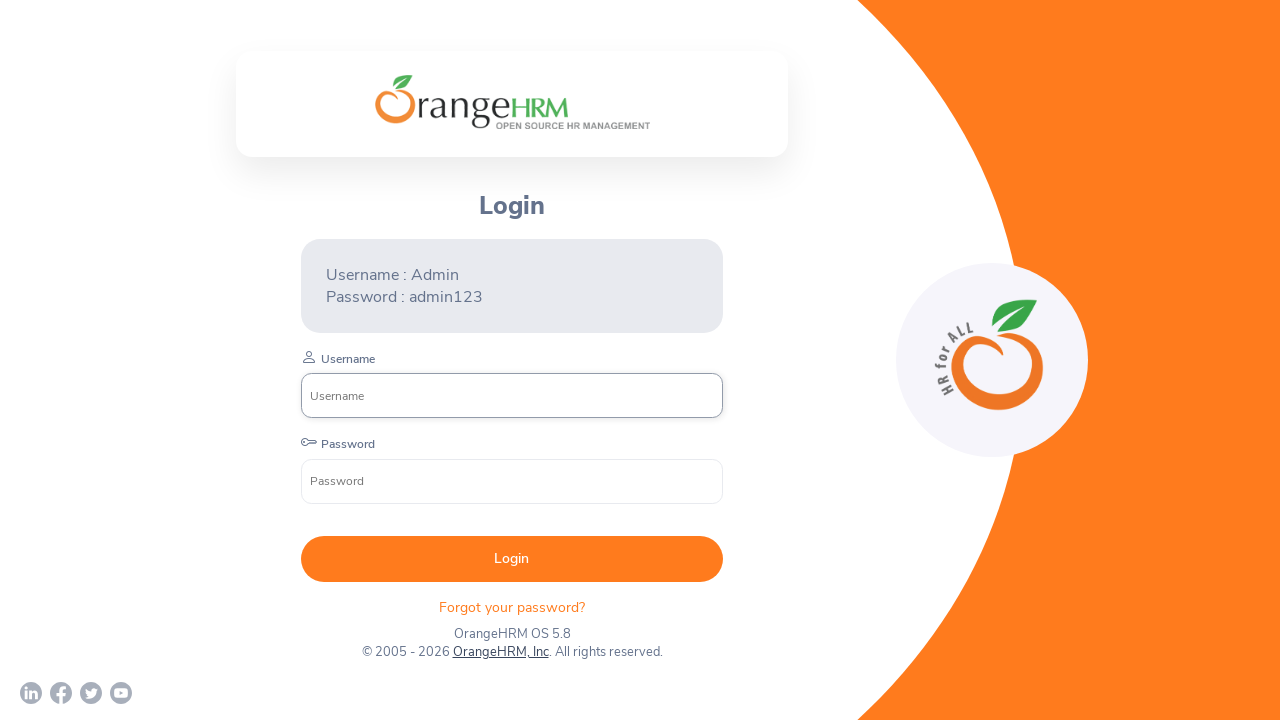

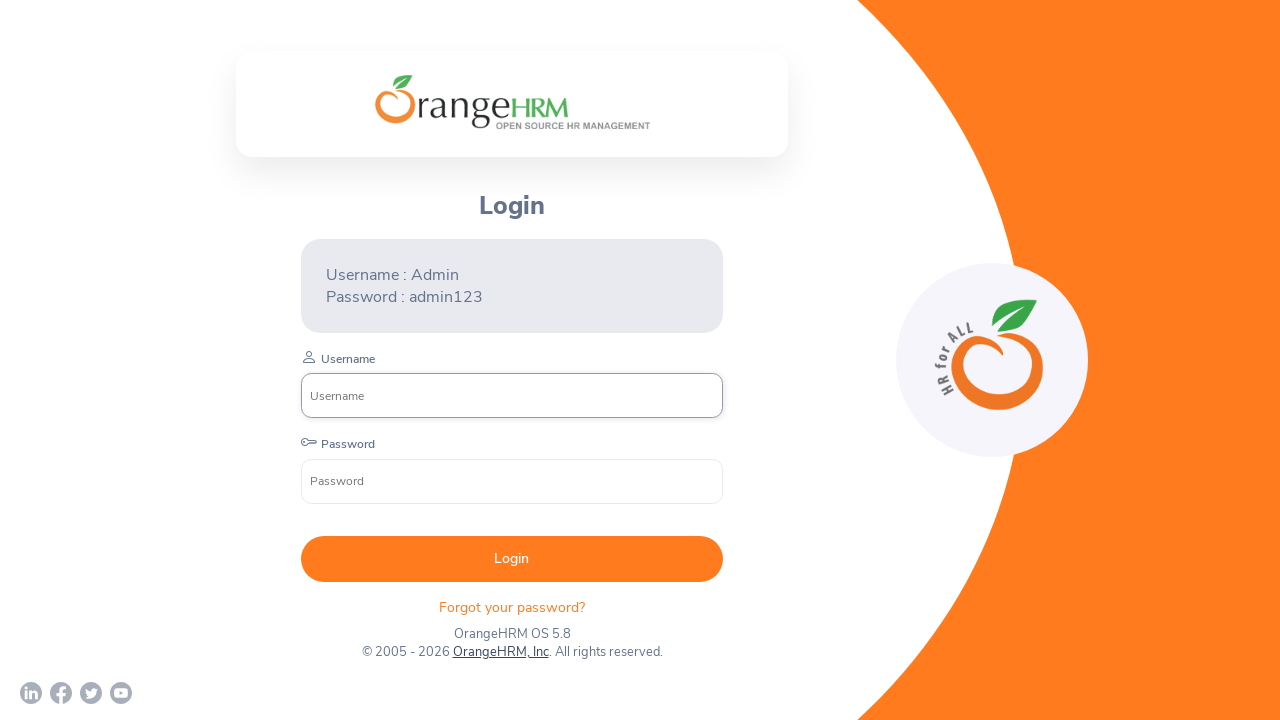